Tests table sorting functionality by clicking the column header twice to sort in descending order and verifying the sort order

Starting URL: https://rahulshettyacademy.com/seleniumPractise/#/offers

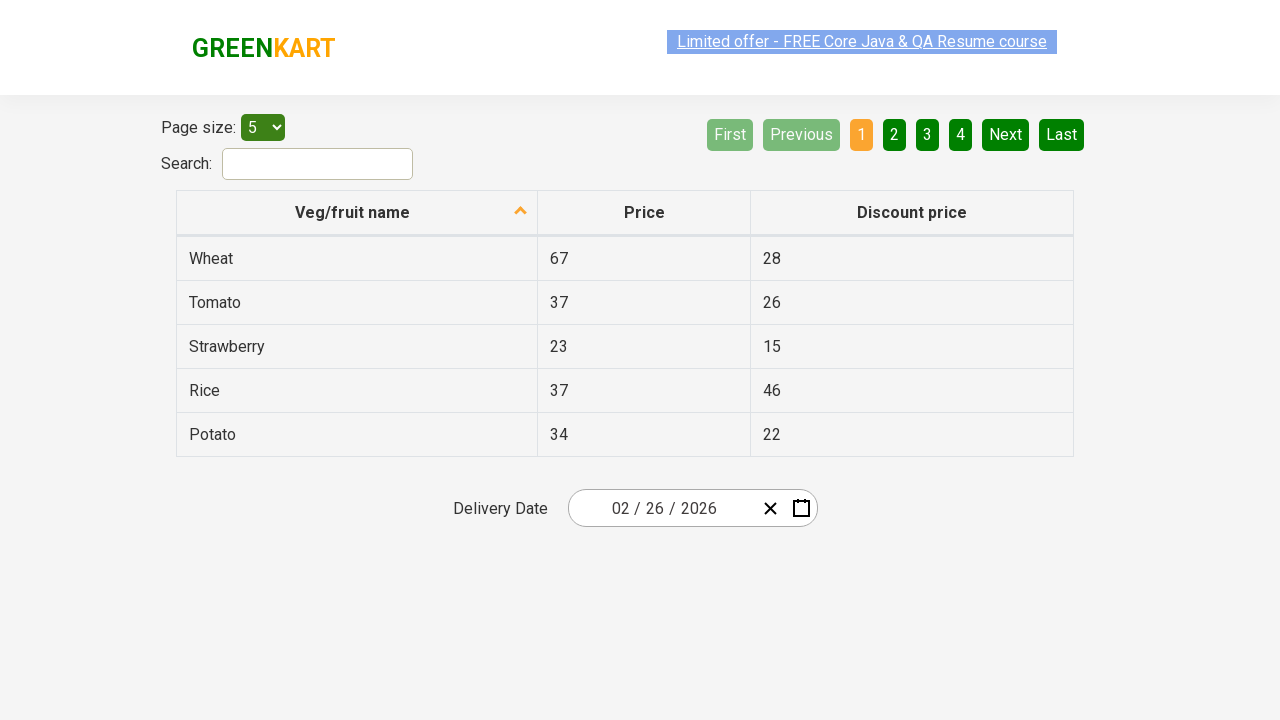

Clicked column header (2nd column) to initiate sorting at (644, 213) on tr th:nth-child(2)
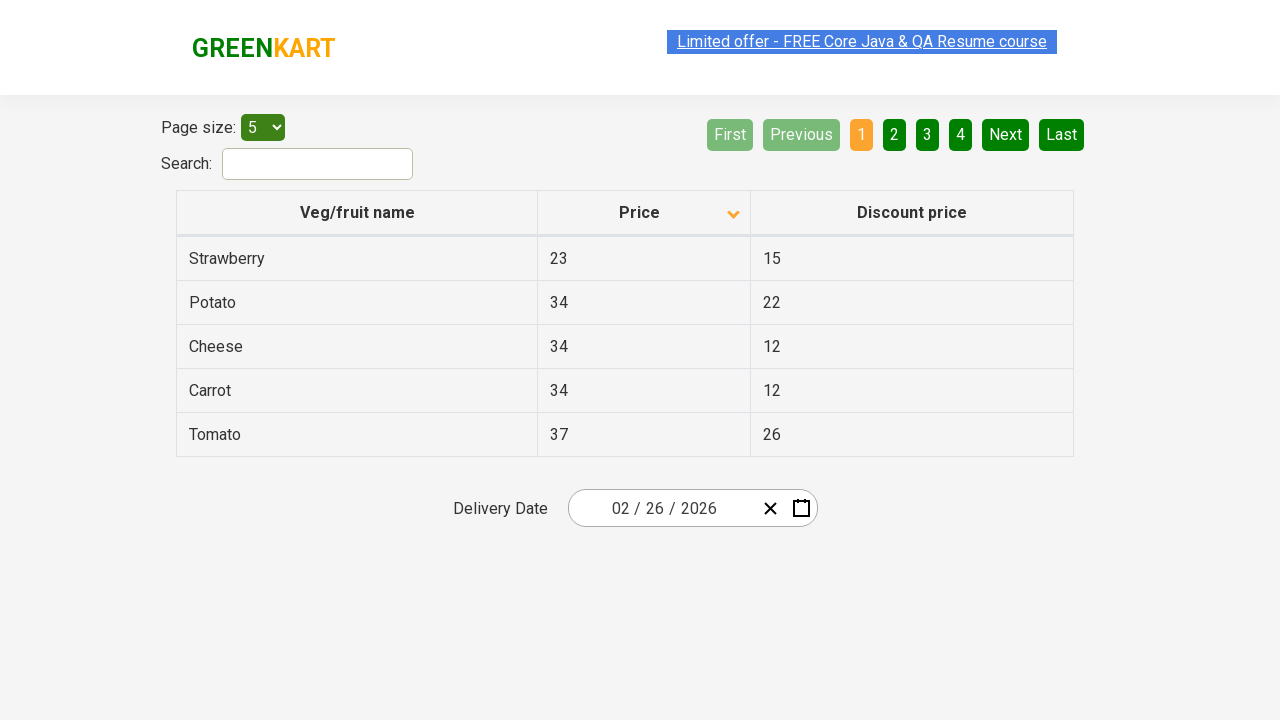

Clicked column header (2nd column) again to sort in descending order at (644, 213) on tr th:nth-child(2)
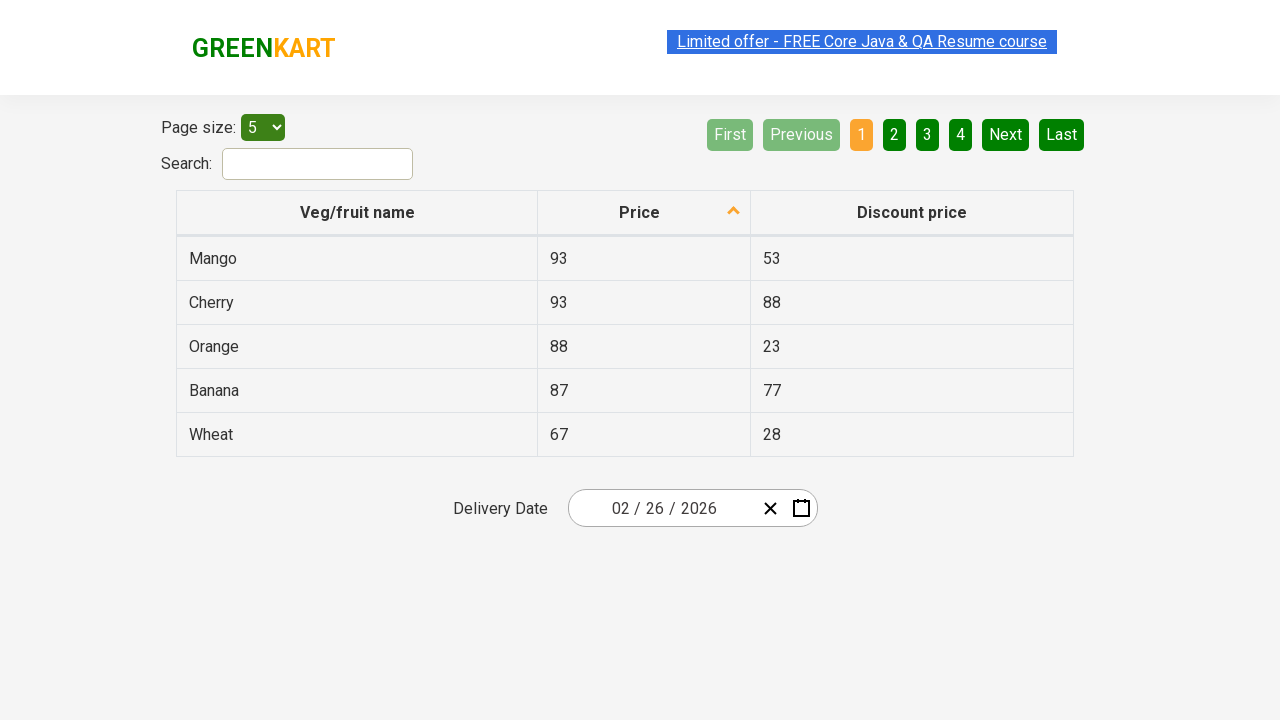

Waited for table to be sorted and table cells to load
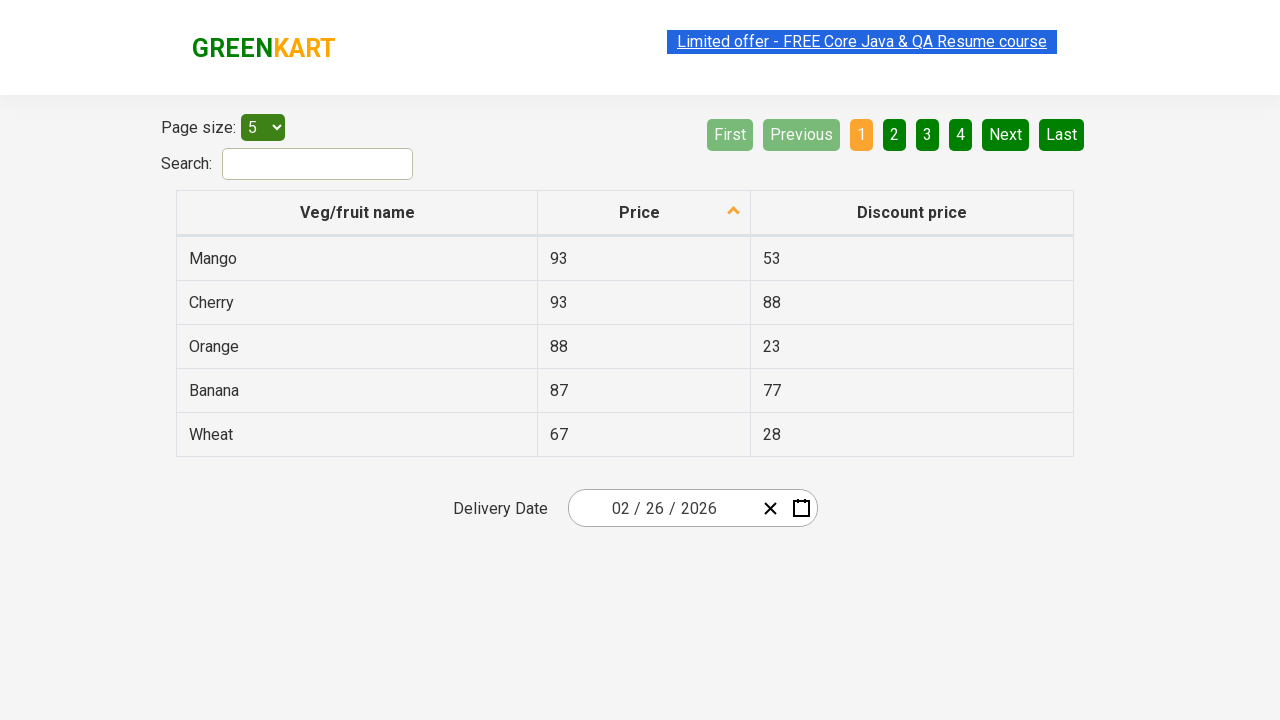

Retrieved all items from the 2nd column
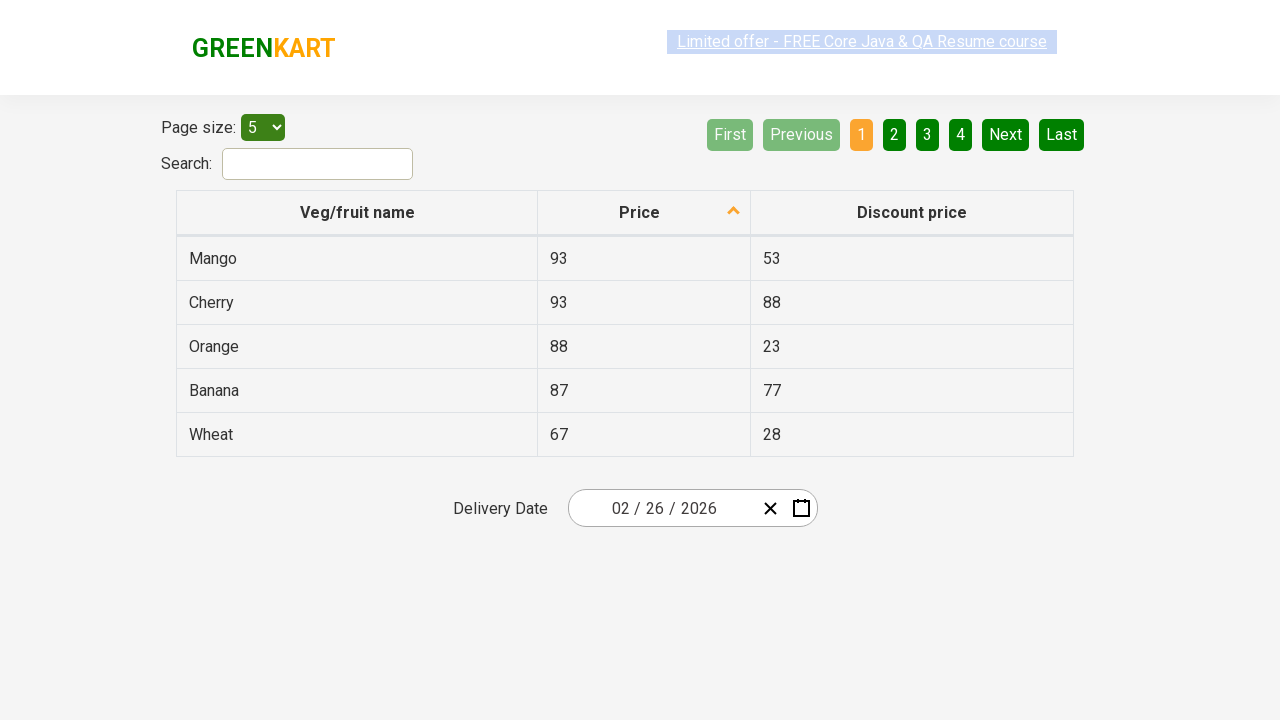

Verified that table items are sorted in descending order
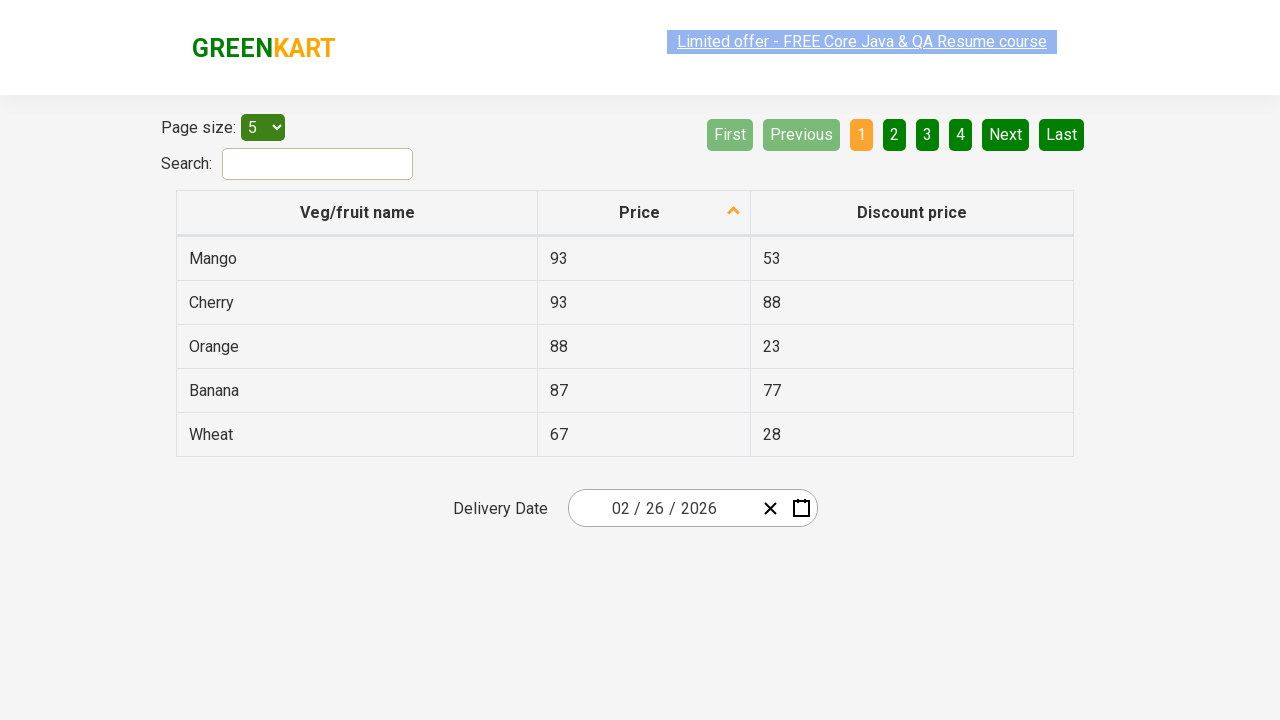

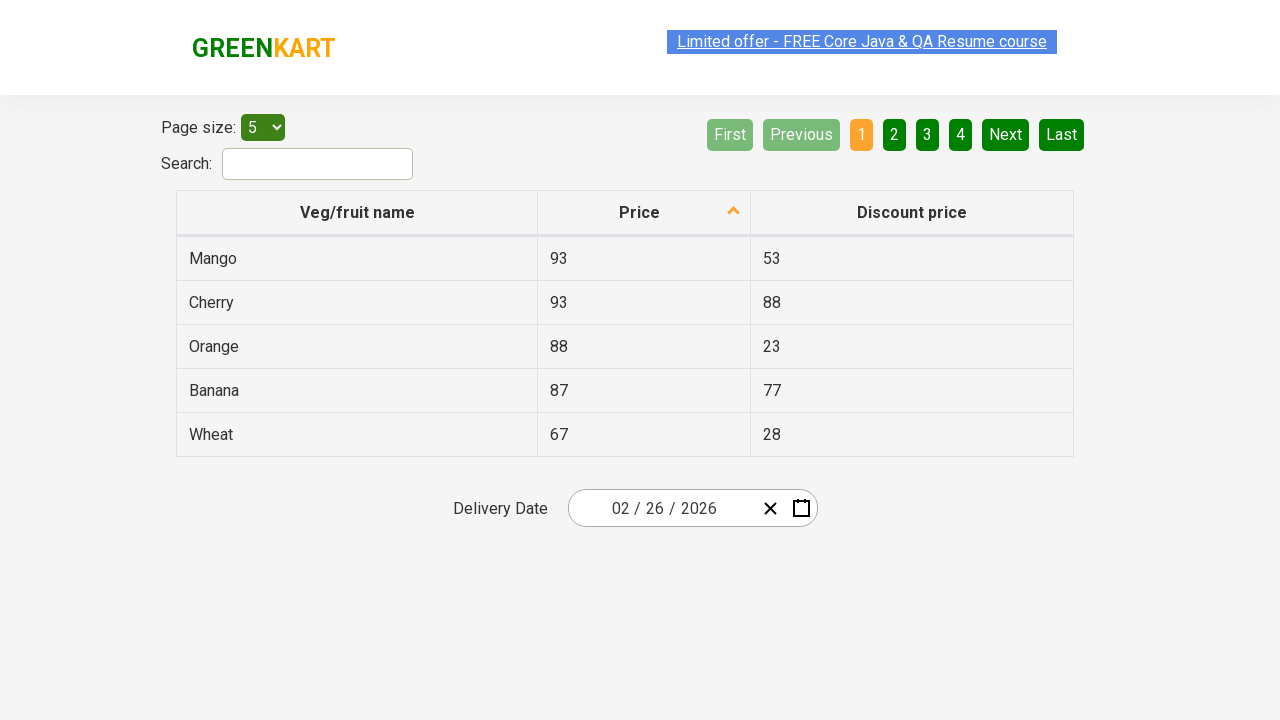